Navigates to Elements section on DemoQA, opens Text Box form, fills out name, email, and address fields, then submits

Starting URL: https://demoqa.com/

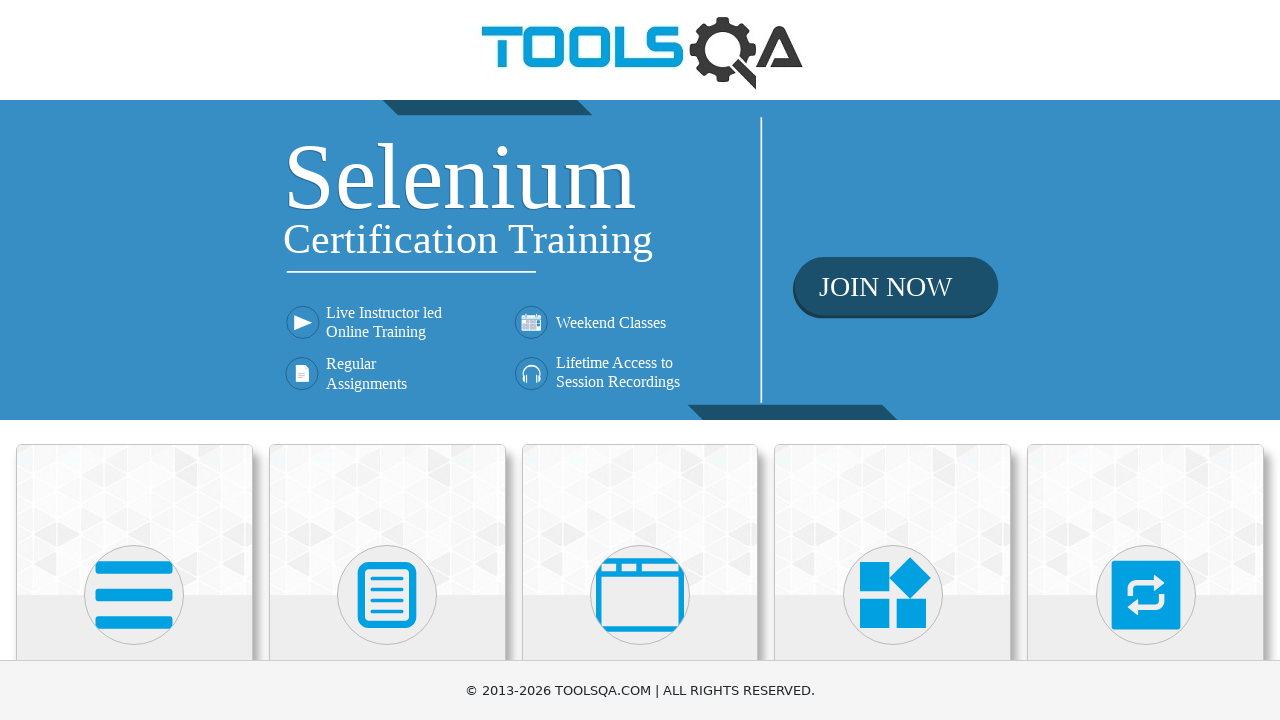

Clicked on Elements card to navigate to Elements section at (134, 595) on xpath=//div[@class='card mt-4 top-card'][1]//*[name()='svg']
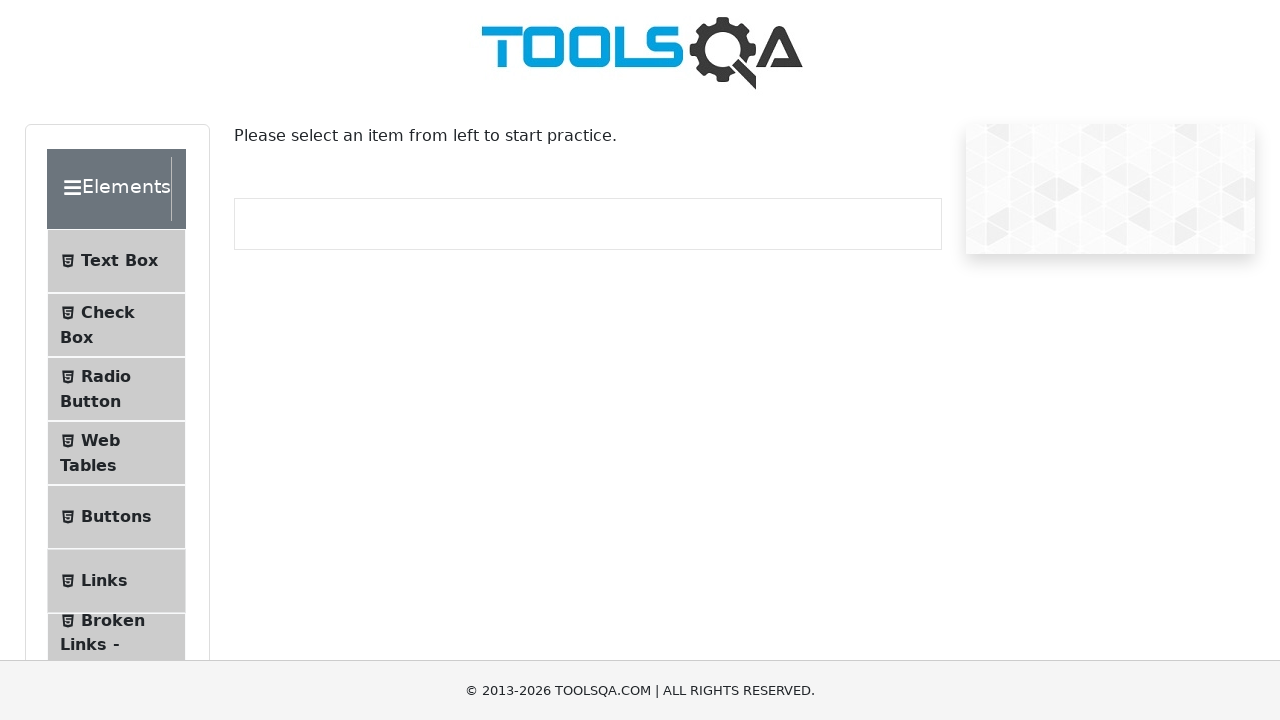

Clicked on Text Box menu item at (119, 261) on text=Text Box
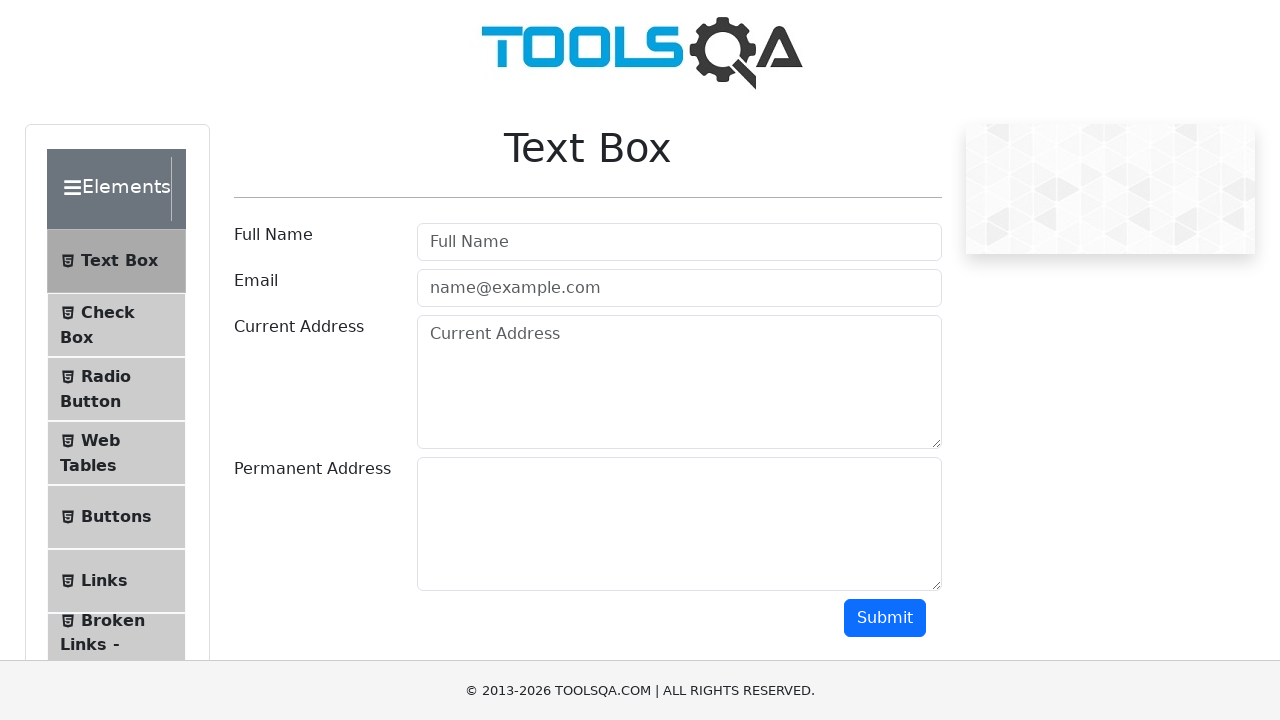

Filled in full name field with 'Artem De' on #userName
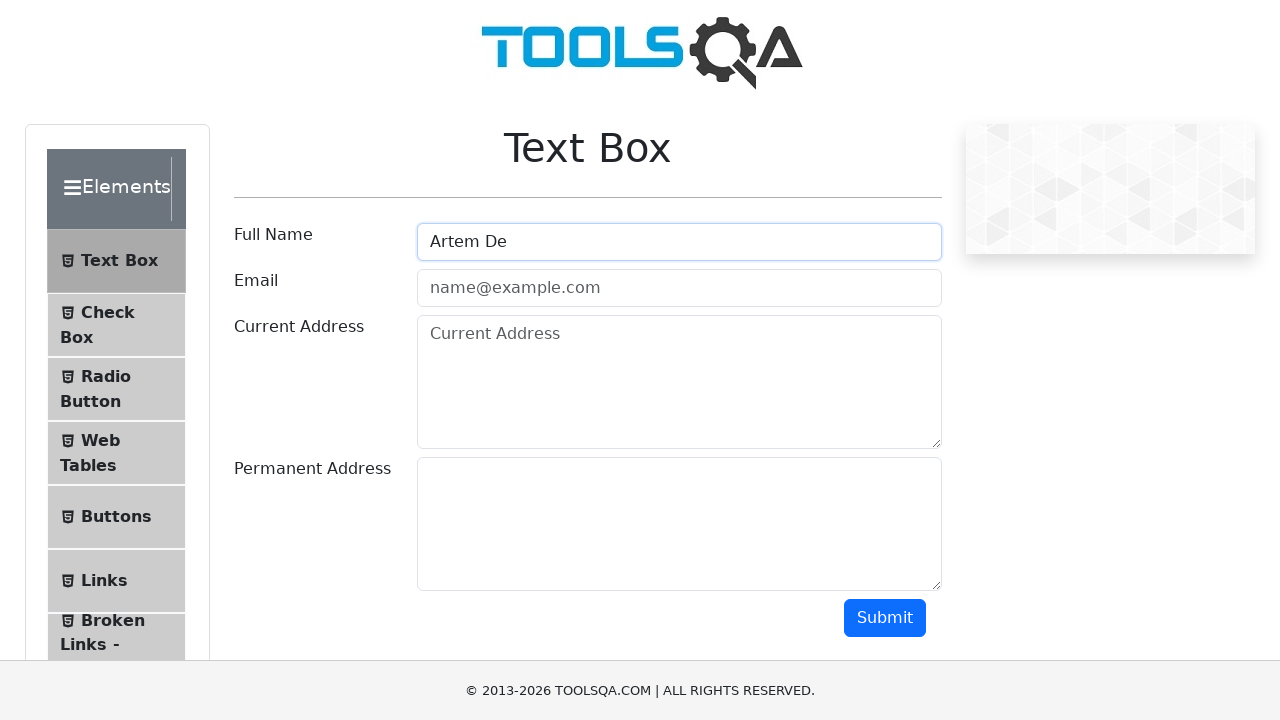

Filled in email field with 'test@gmail.com' on #userEmail
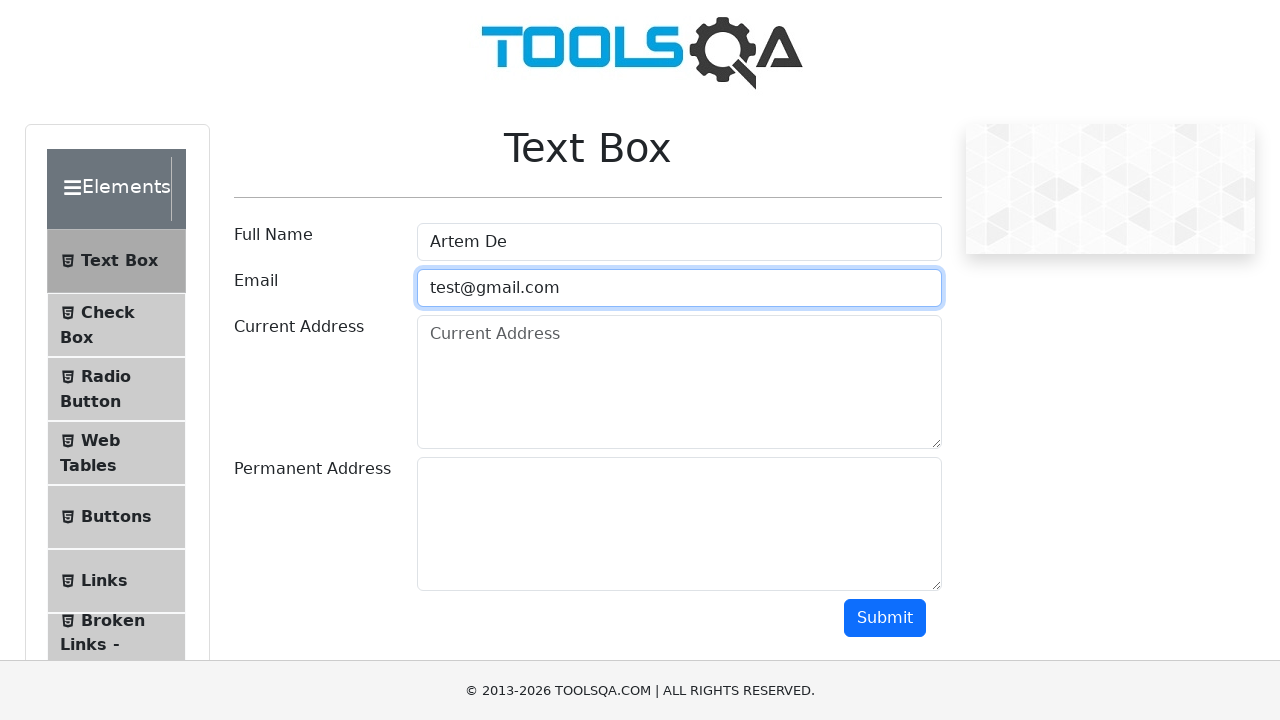

Filled in current address field with '123 Main St, Anytown USA' on #currentAddress
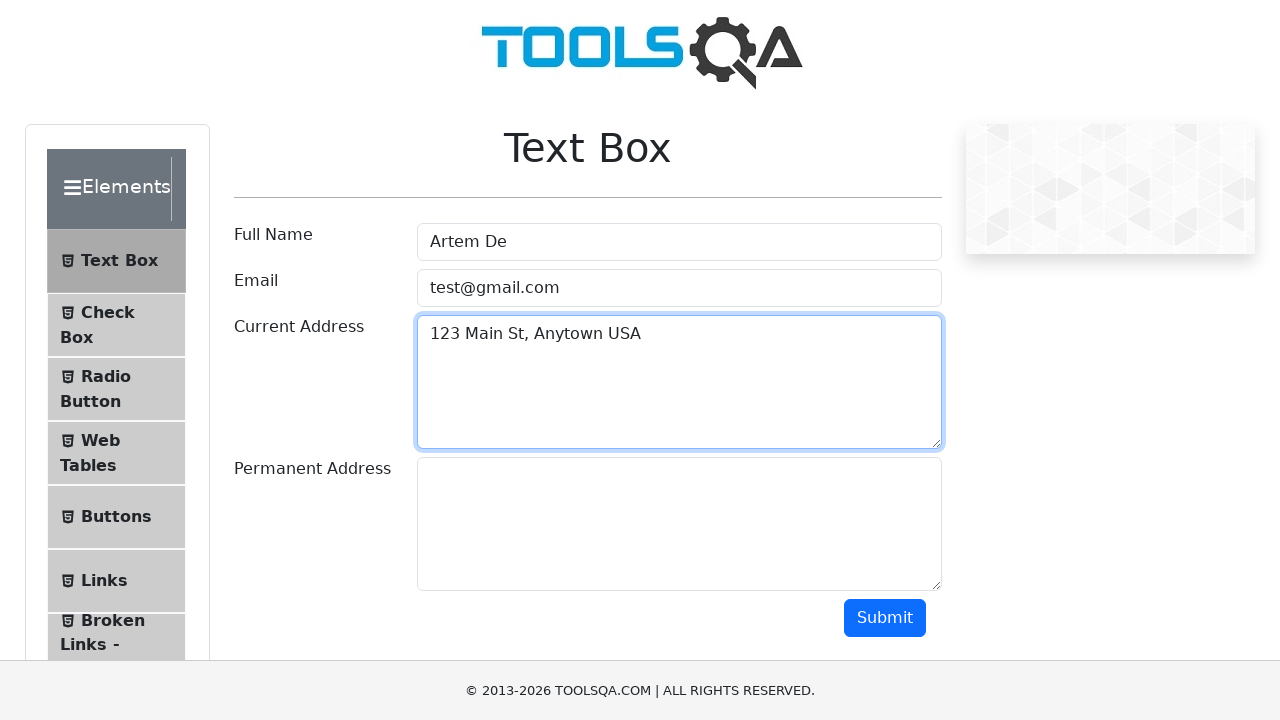

Filled in permanent address field with '456 Oak St, Anytown USA' on #permanentAddress
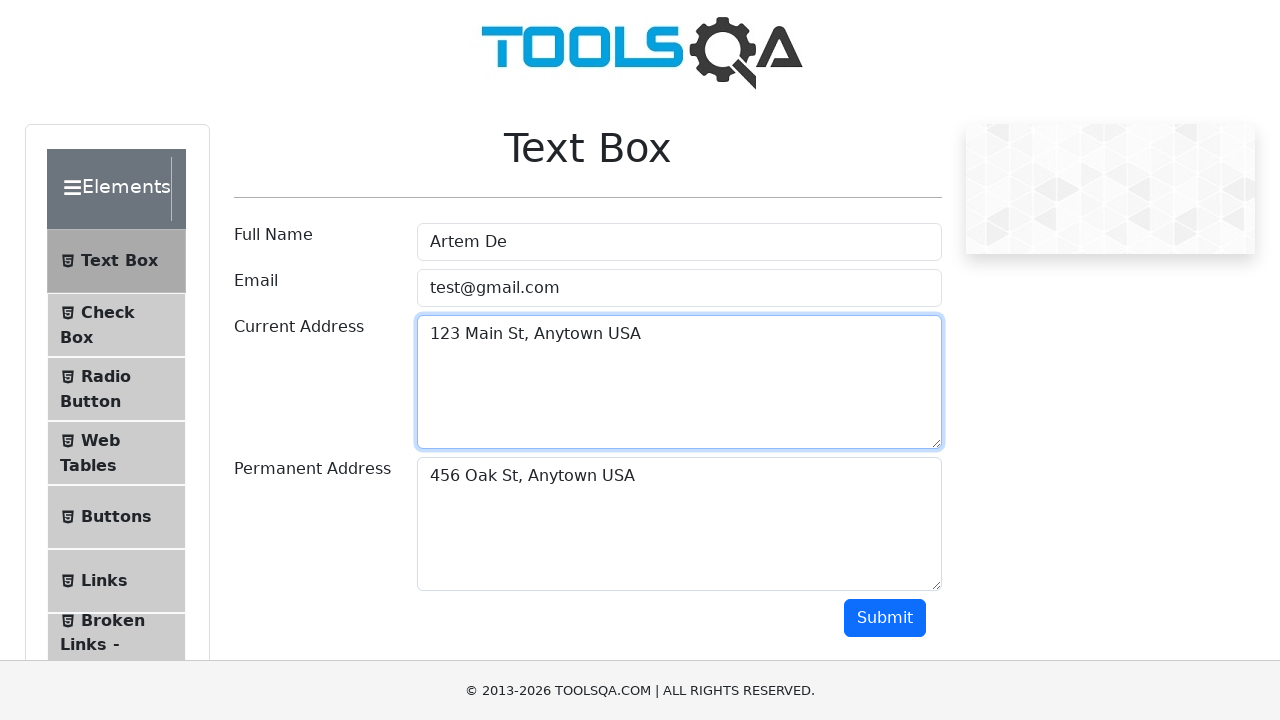

Clicked submit button to submit the form at (885, 618) on #submit
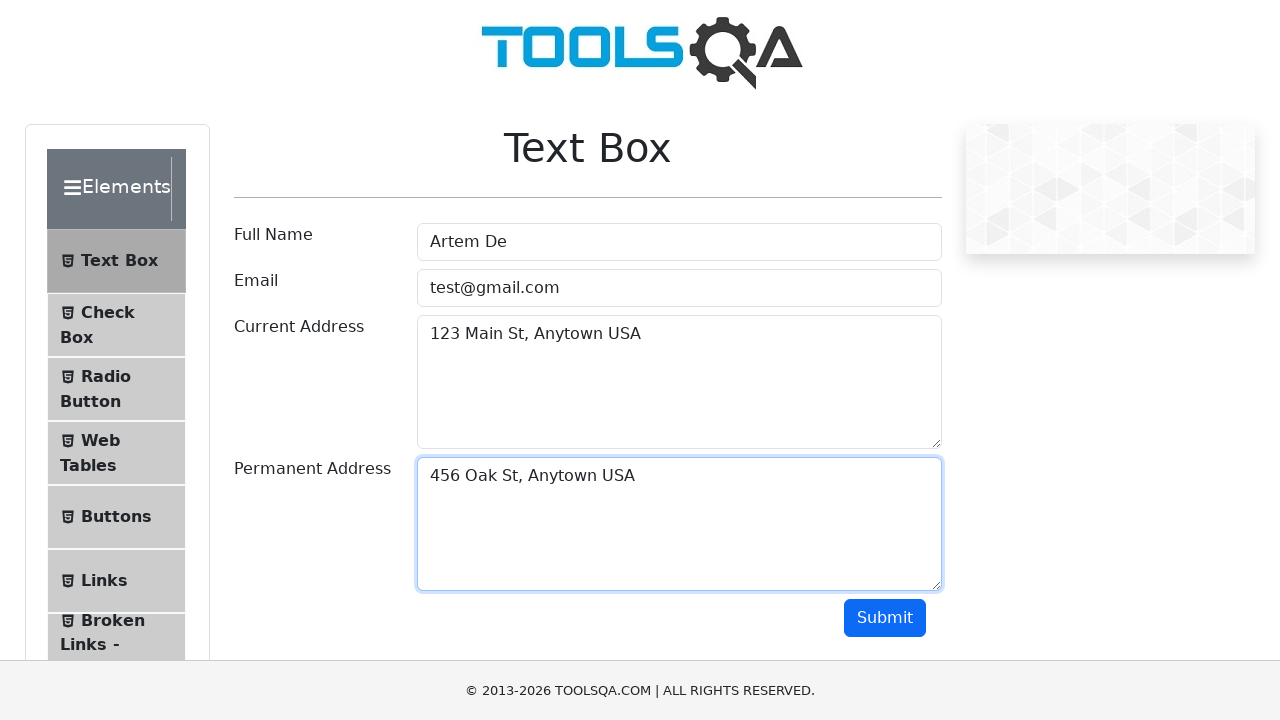

Form submission result appeared on page
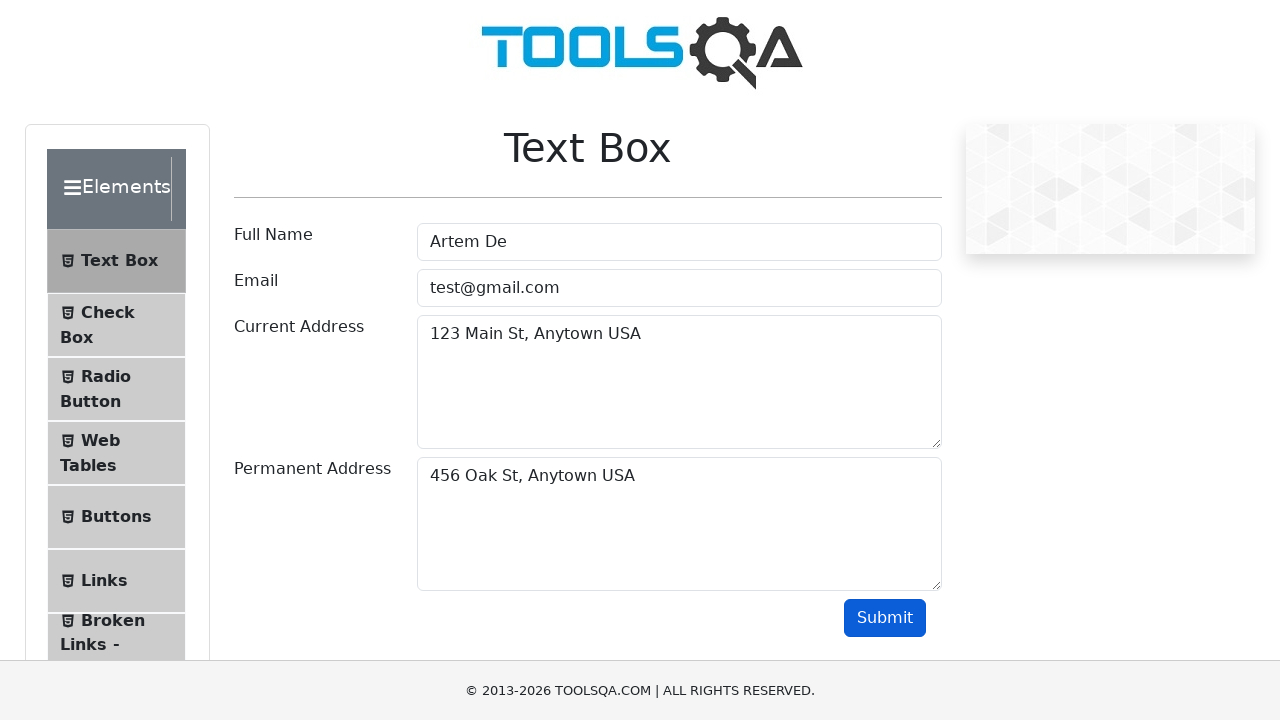

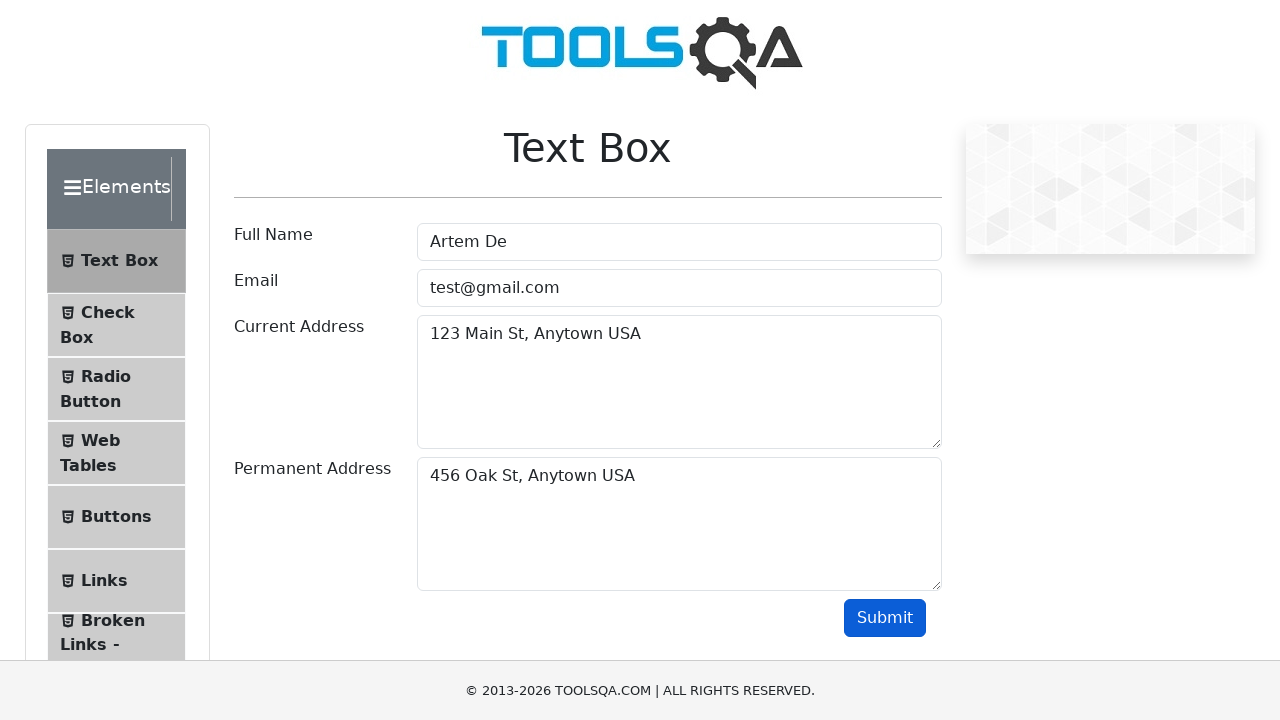